Navigates to a page and clicks on a link with text that is a calculated mathematical value (ceiling of pi^e * 10000)

Starting URL: http://suninjuly.github.io/find_link_text

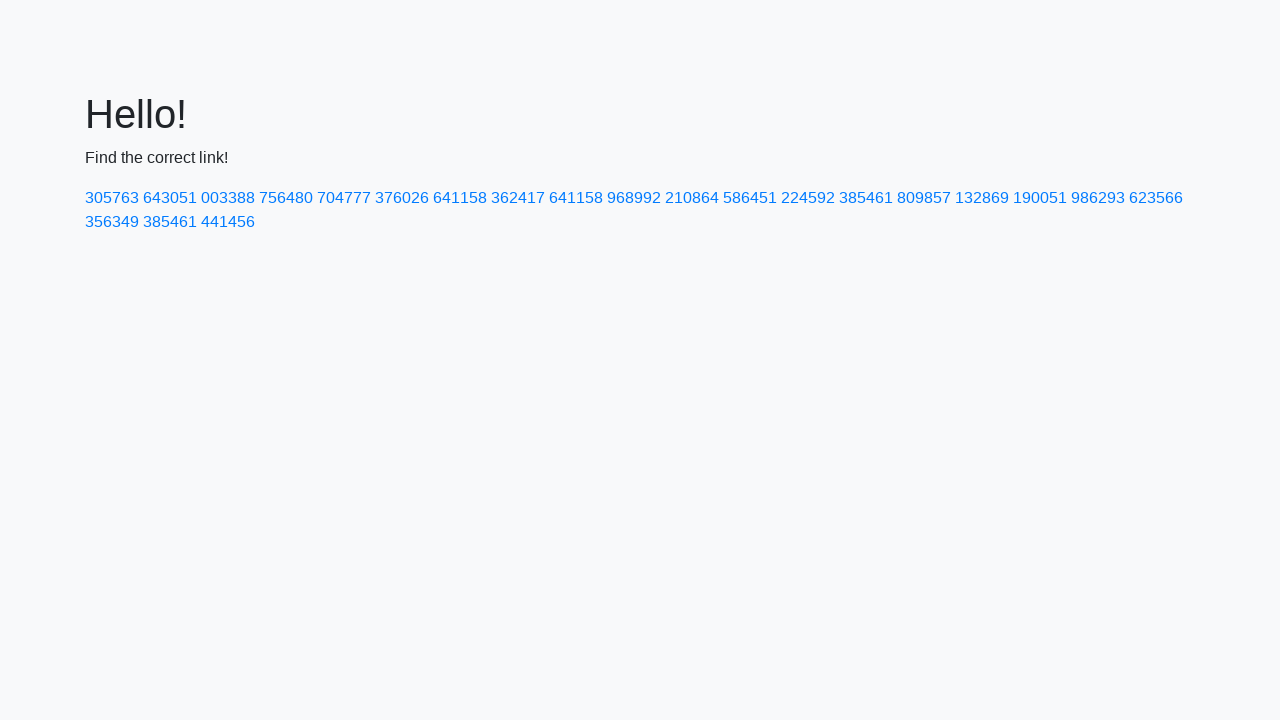

Calculated link text value: 224592 (ceiling of pi^e * 10000)
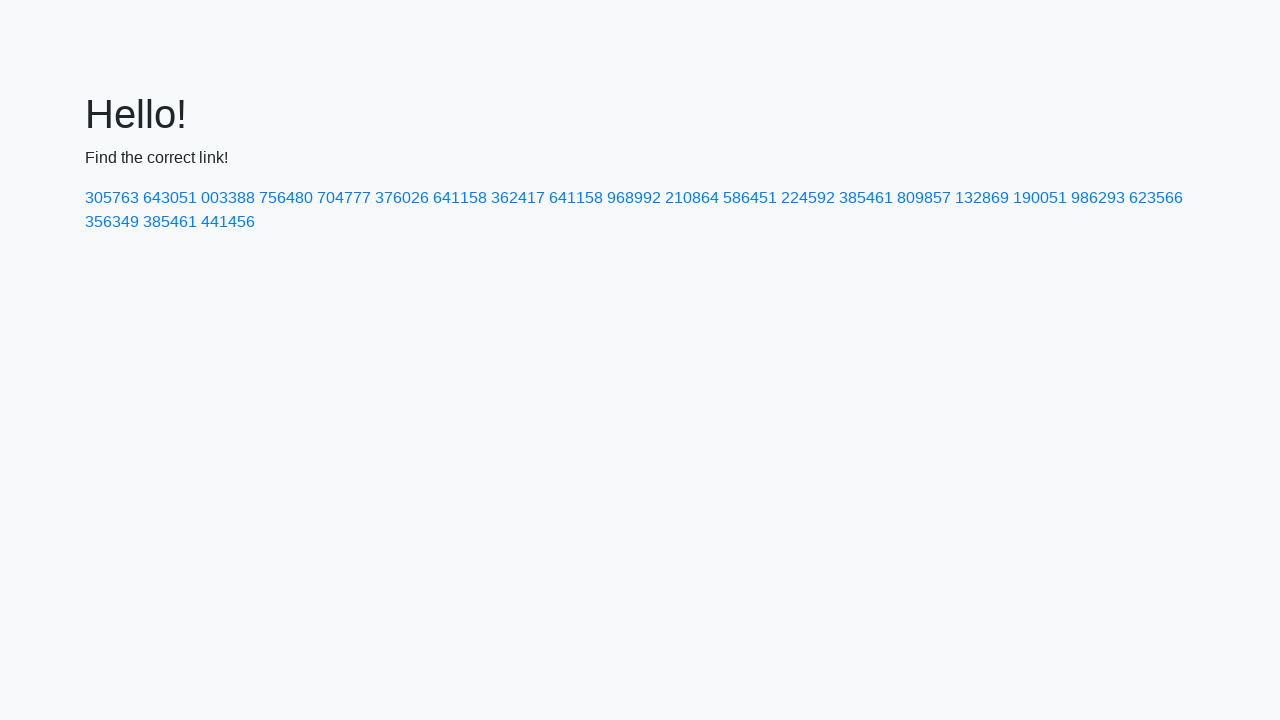

Clicked on link with text '224592' at (808, 198) on text=224592
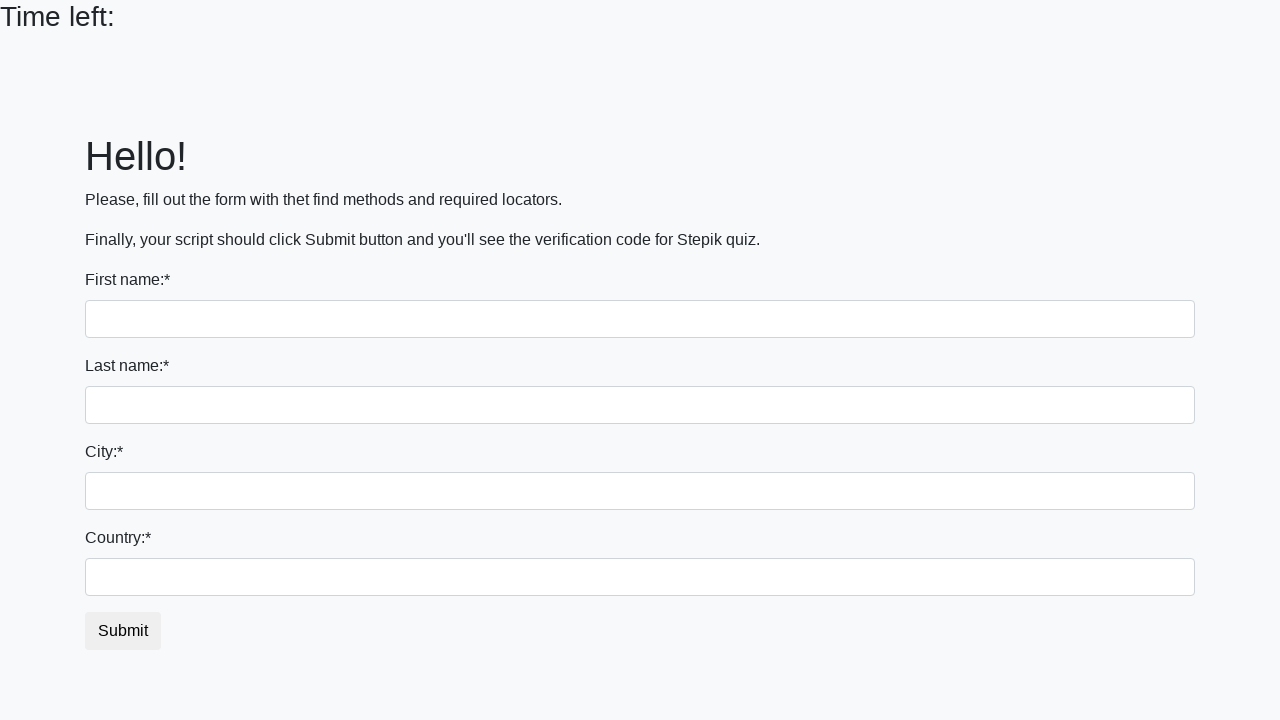

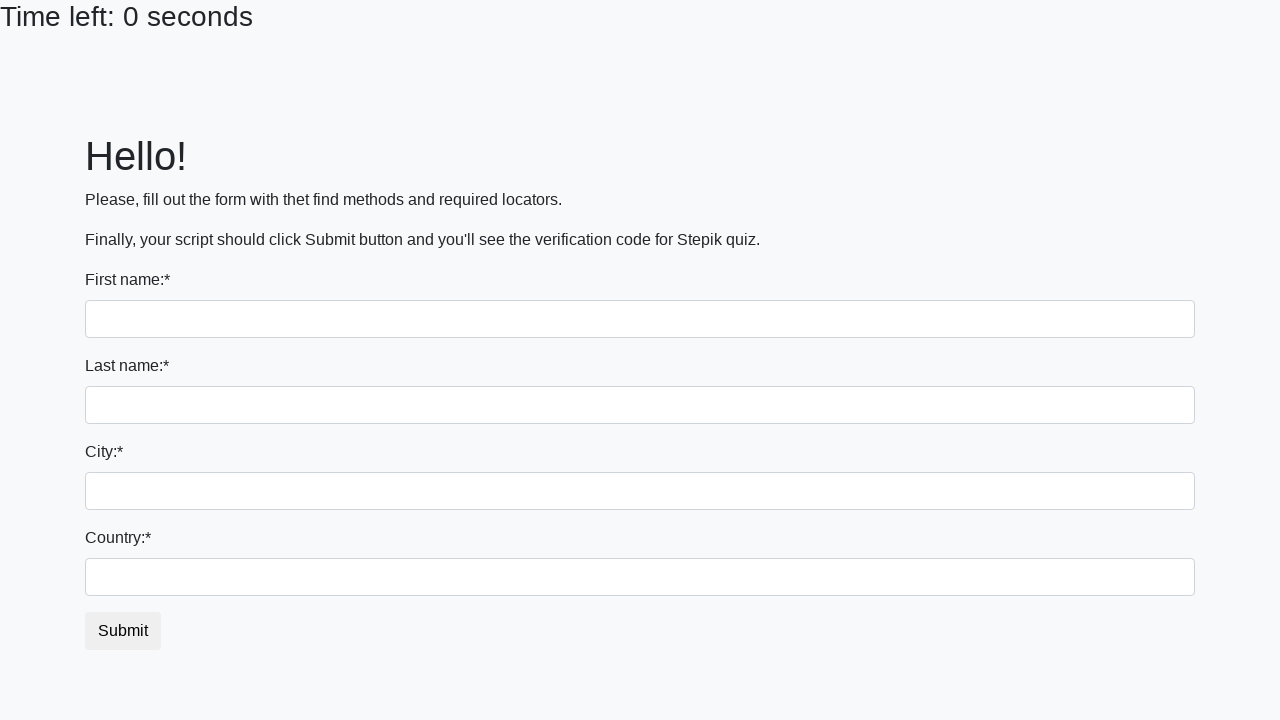